Tests a form that requires calculating the sum of two displayed numbers and selecting the result from a dropdown menu before submitting

Starting URL: https://suninjuly.github.io/selects2.html

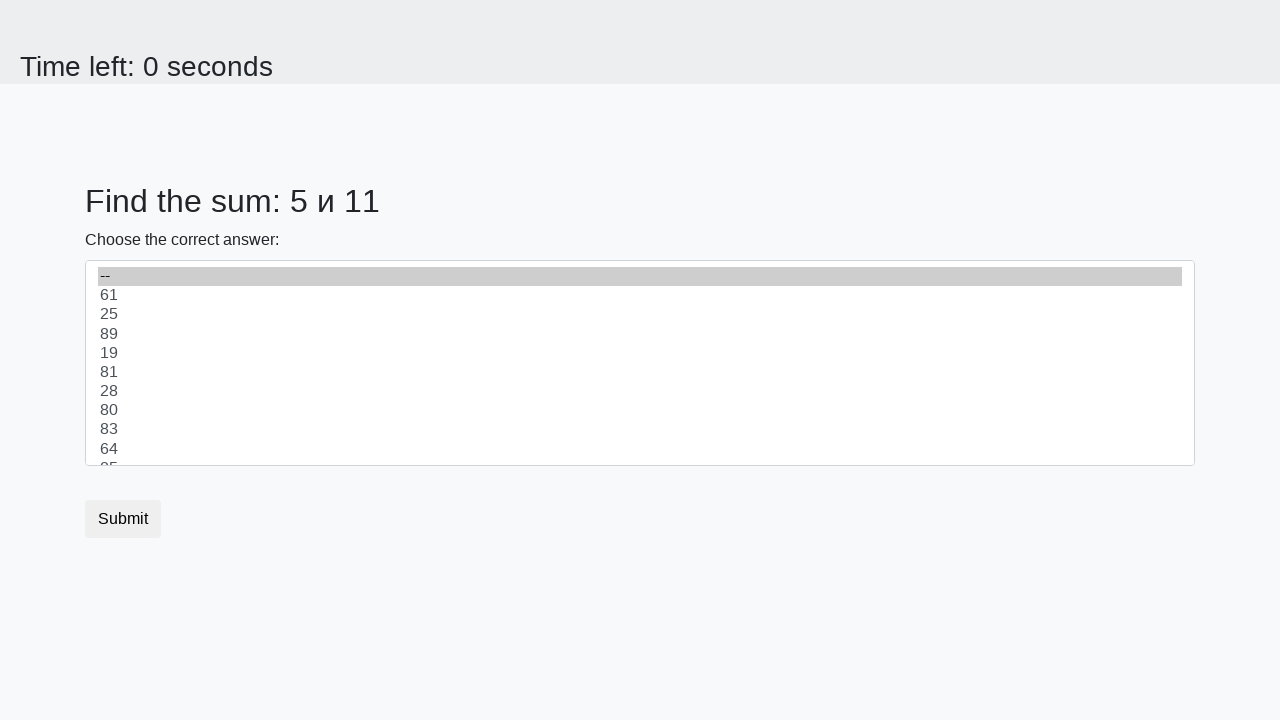

Retrieved first number from #num1 element
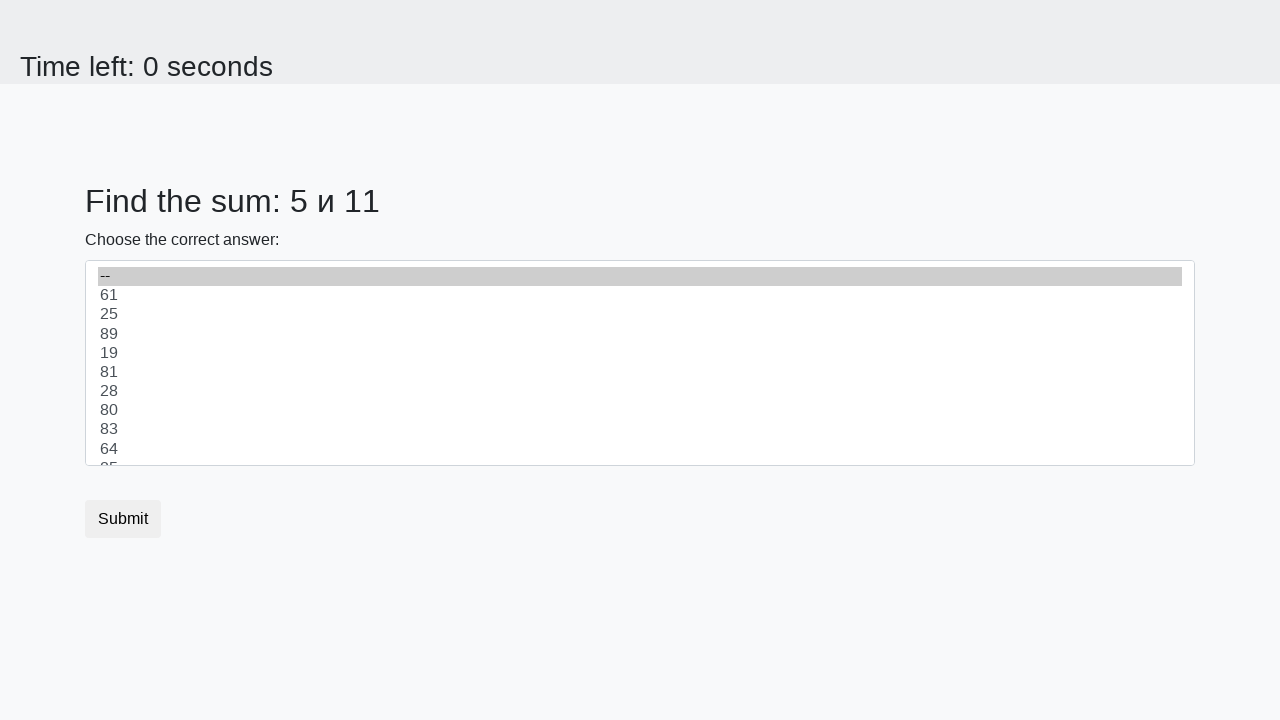

Retrieved second number from #num2 element
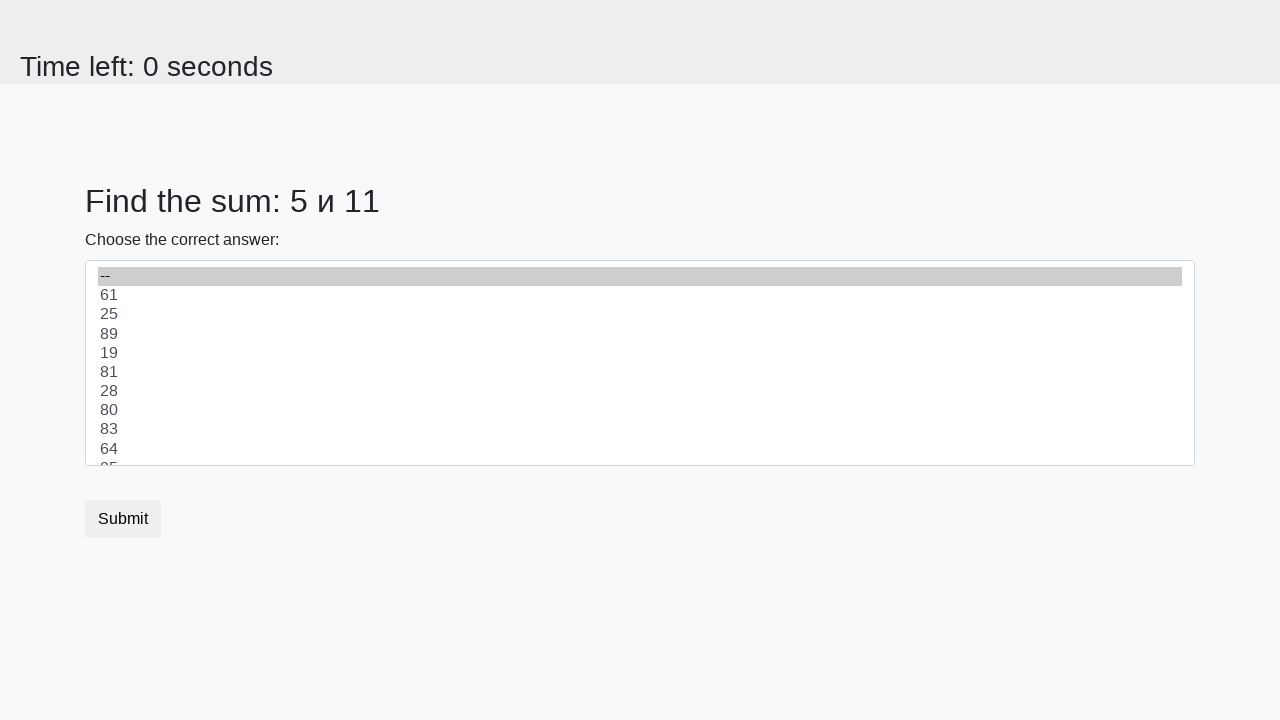

Calculated sum: 5 + 11 = 16
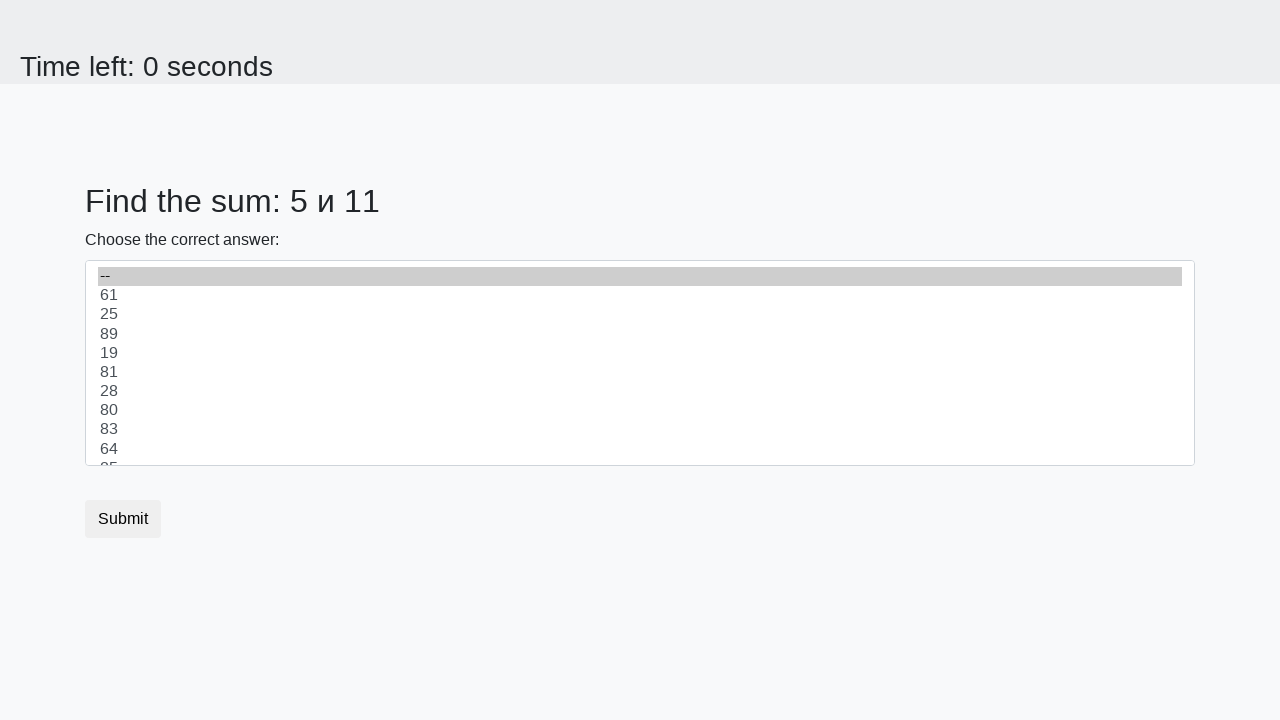

Selected calculated sum value 16 from dropdown on #dropdown
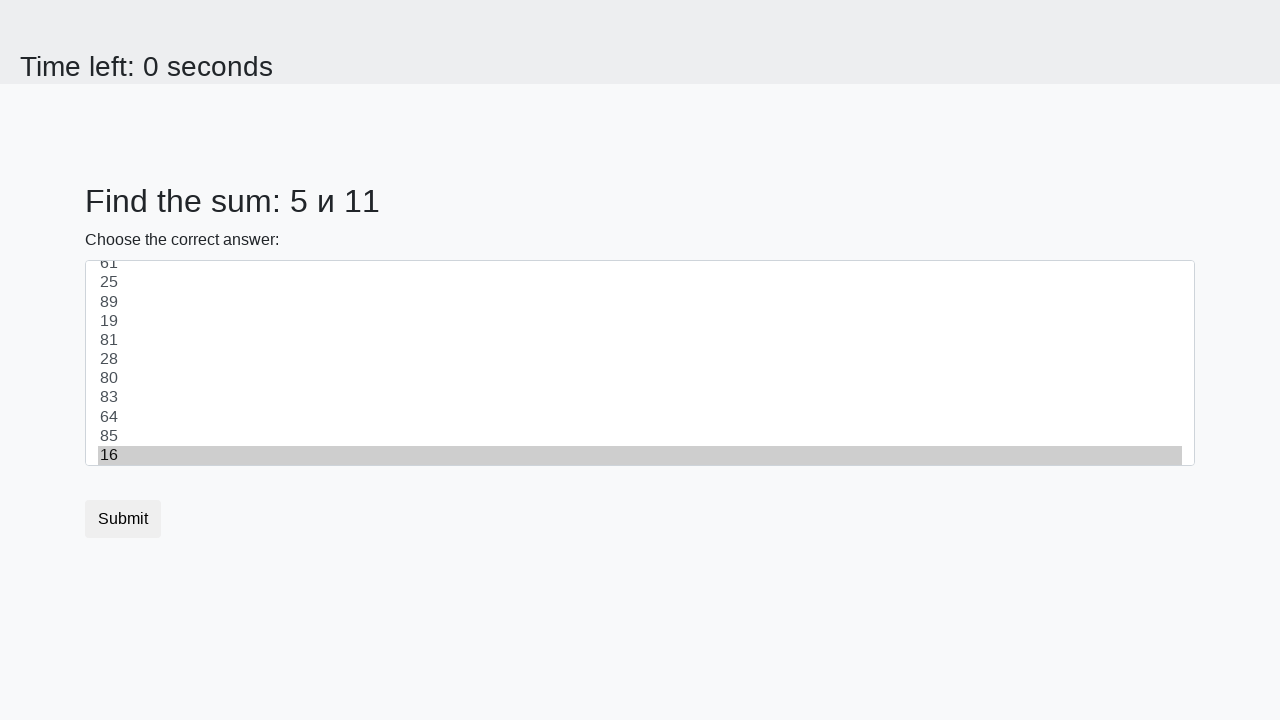

Clicked submit button to submit the form at (123, 519) on [type="submit"]
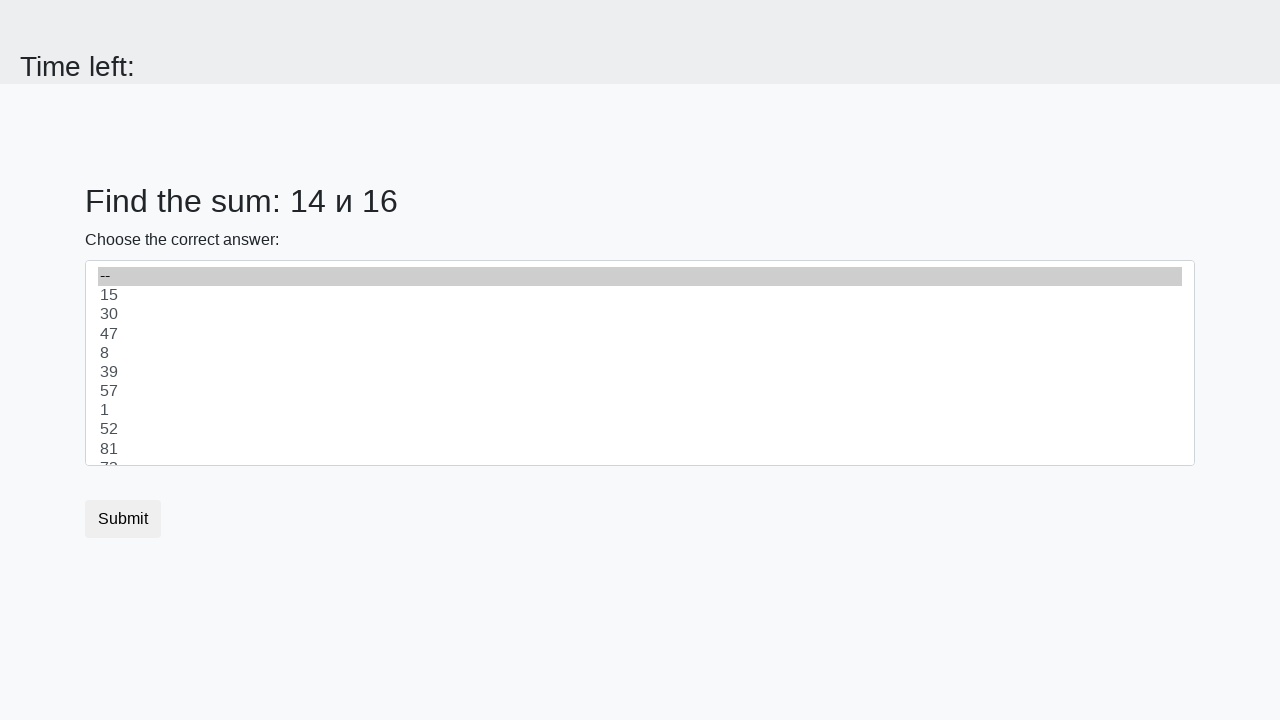

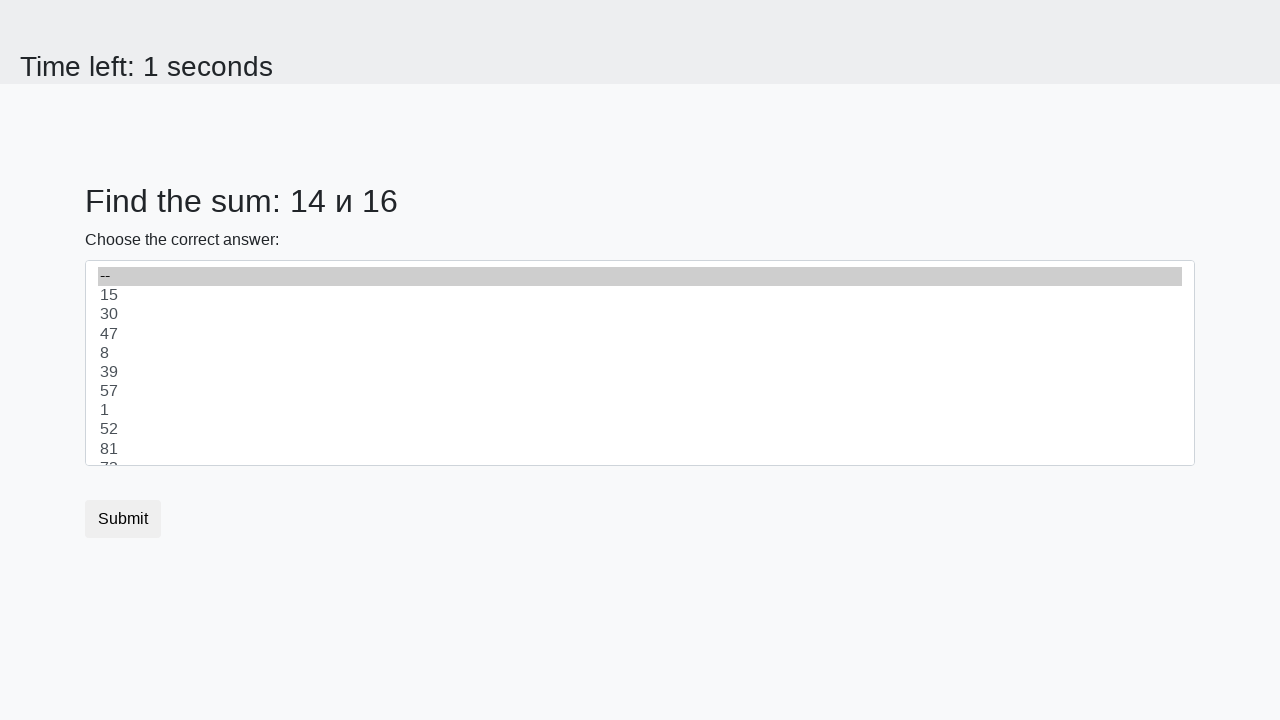